Verifies radio button state using isChecked and clicks it only if not already selected

Starting URL: http://test.rubywatir.com/radios.php

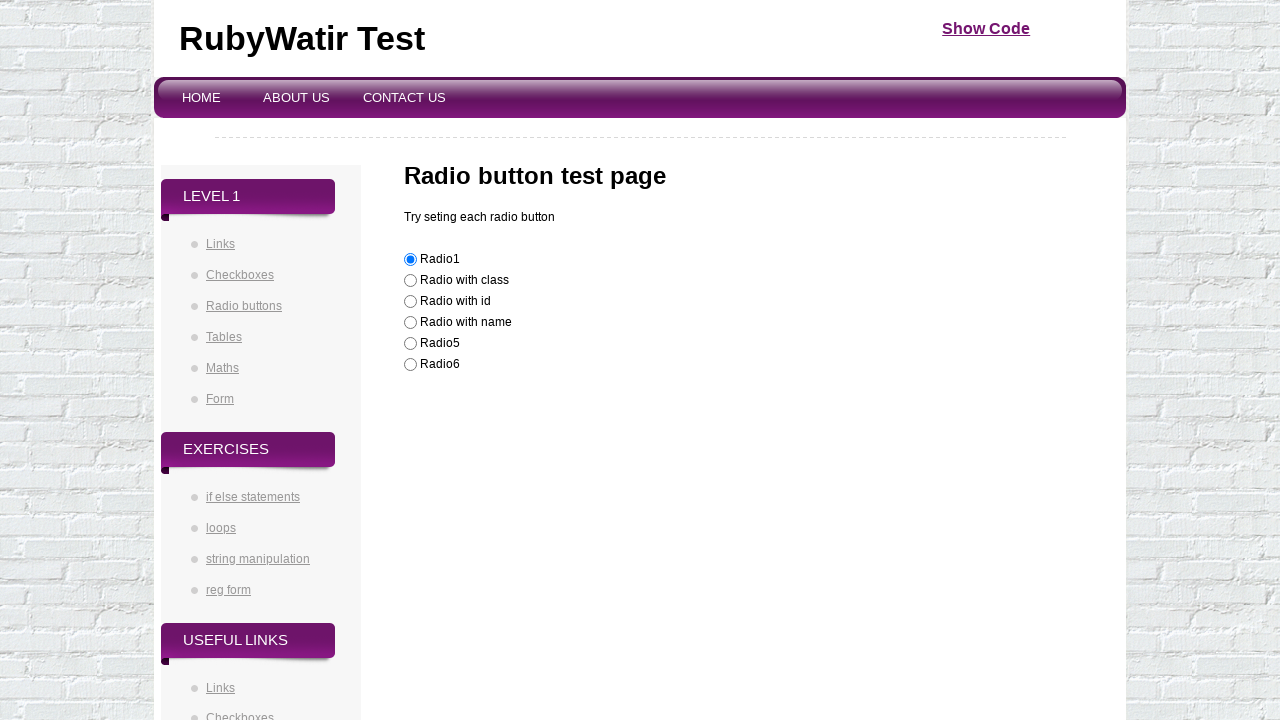

Navigated to radio button test page
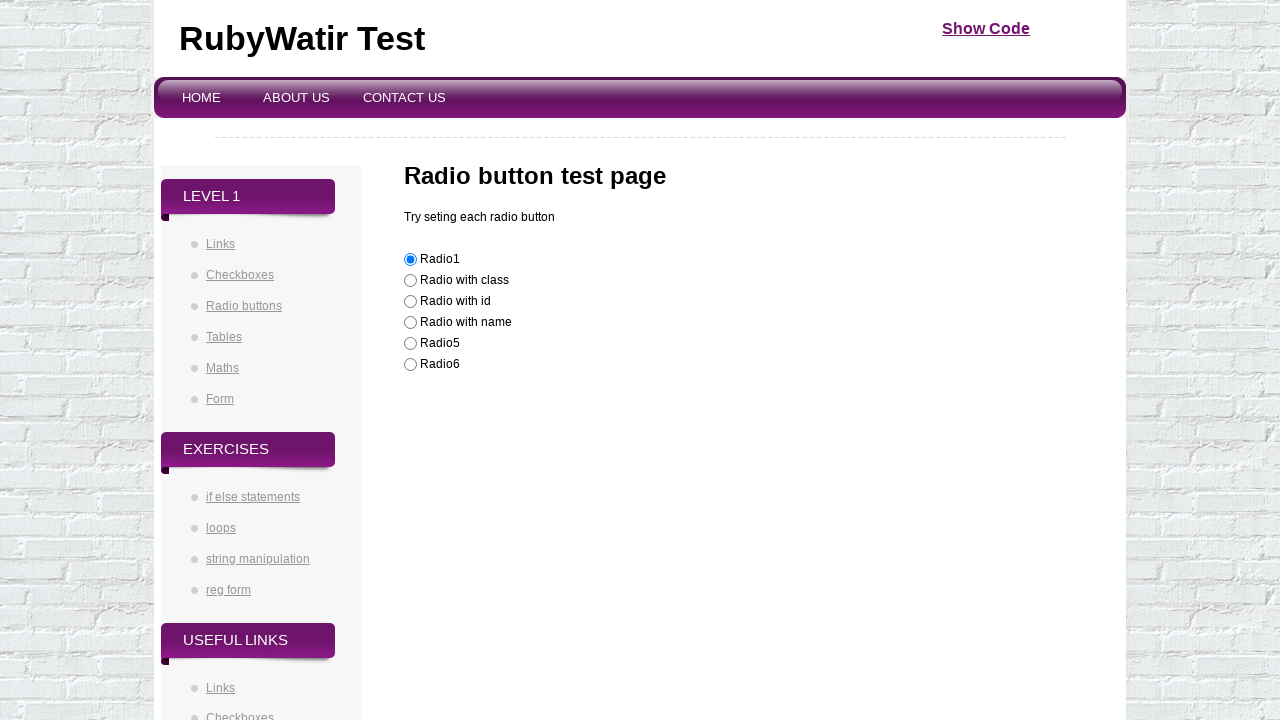

Located radio button element
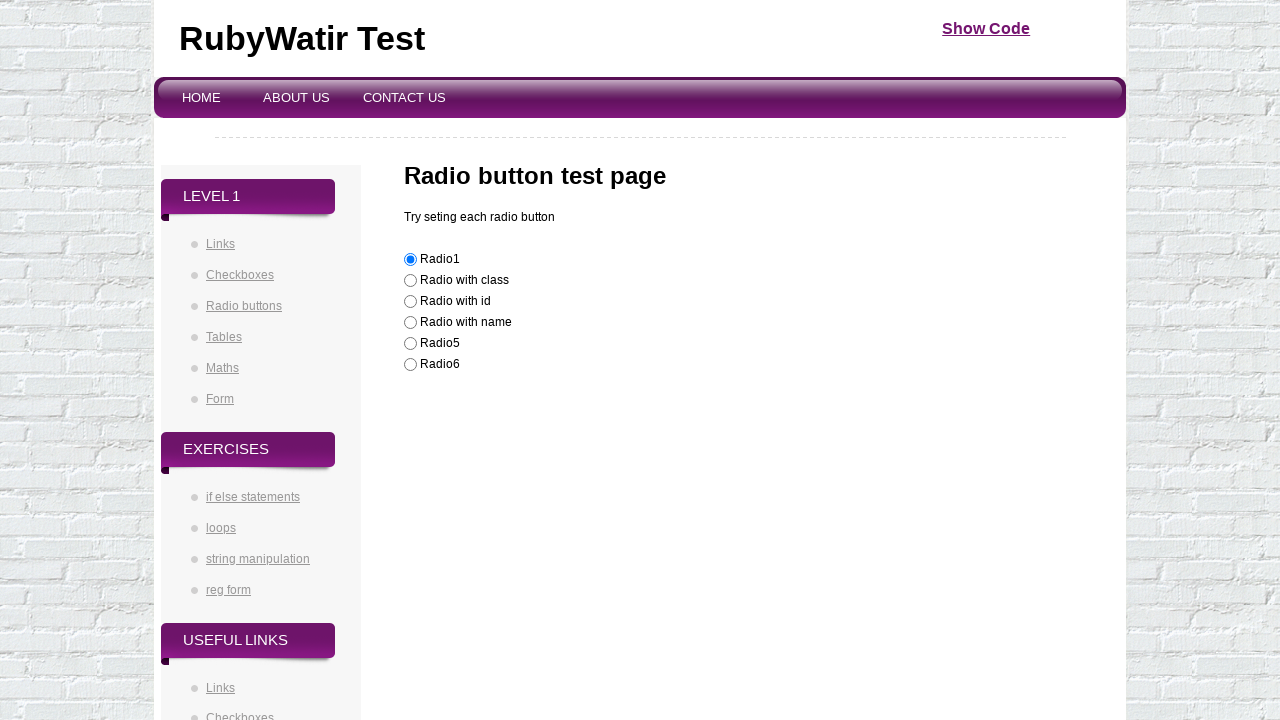

Verified radio button is not checked
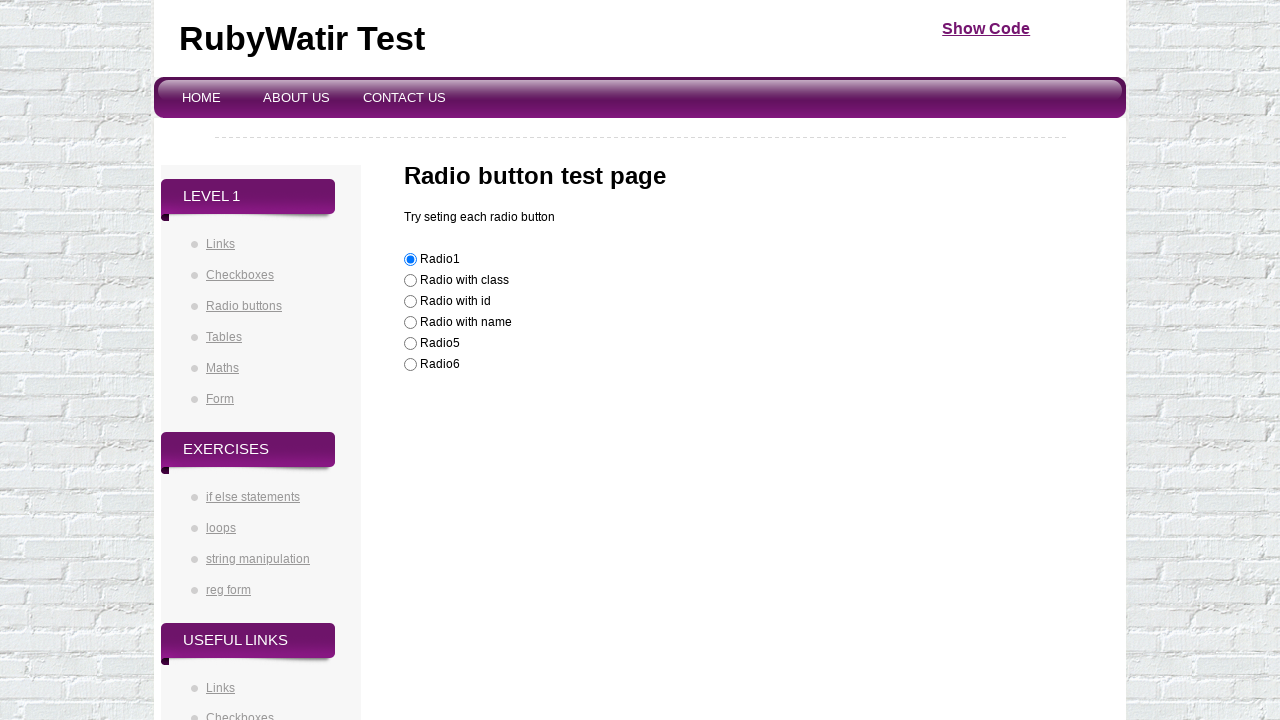

Clicked radio button to select it at (410, 302) on #radioId
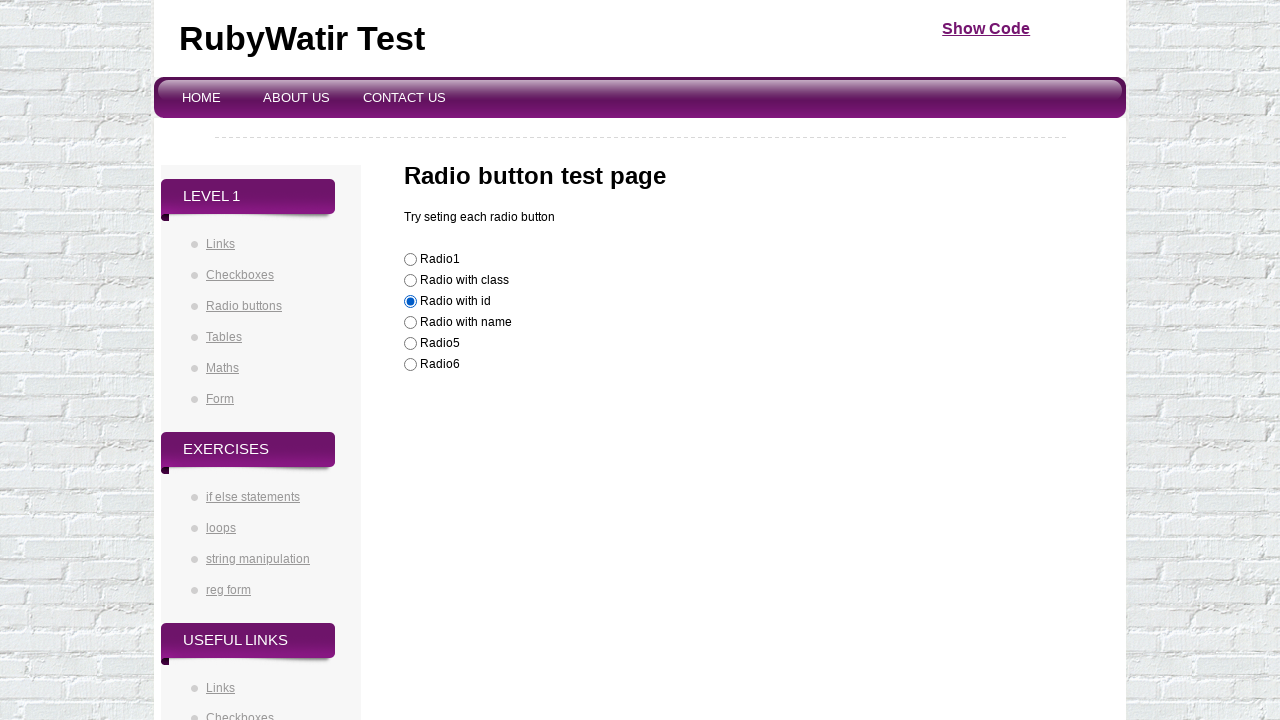

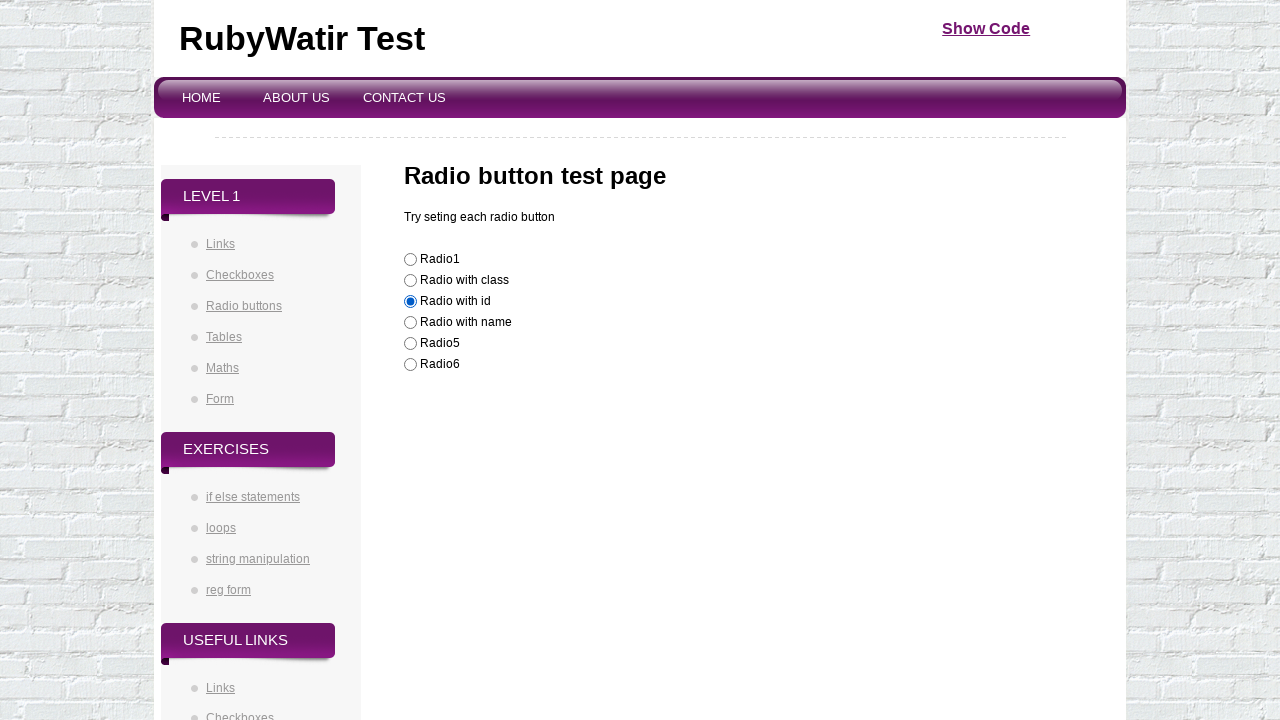